Interacts with the QWOP game by clicking on the game canvas and sending keyboard inputs to control the runner character.

Starting URL: http://www.foddy.net/Athletics.html?webgl=true

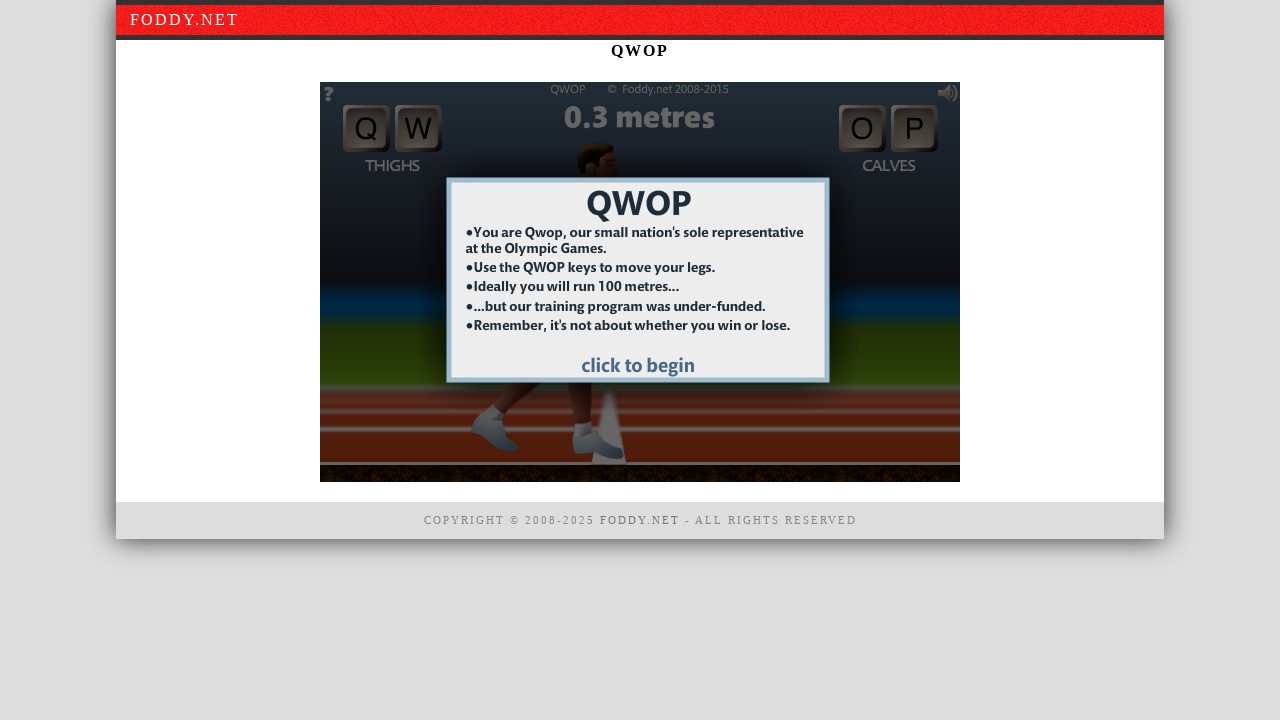

Waited for QWOP game canvas to load
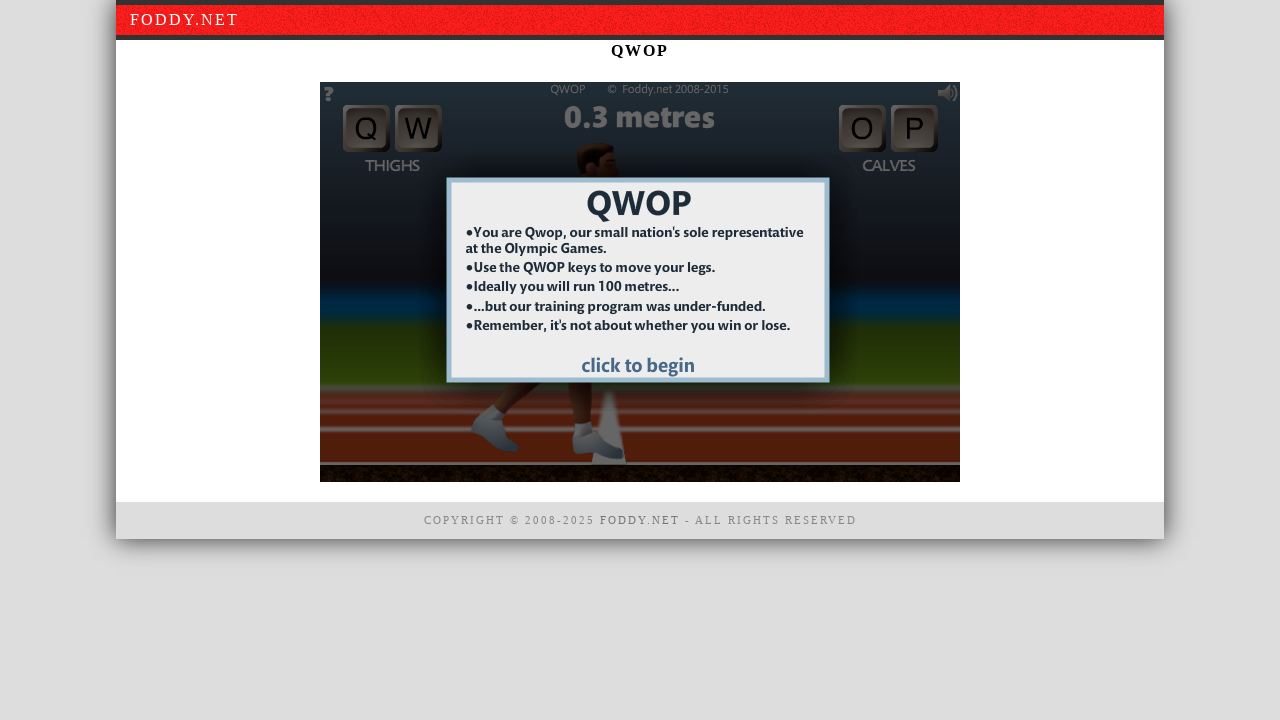

Located the QWOP game canvas element
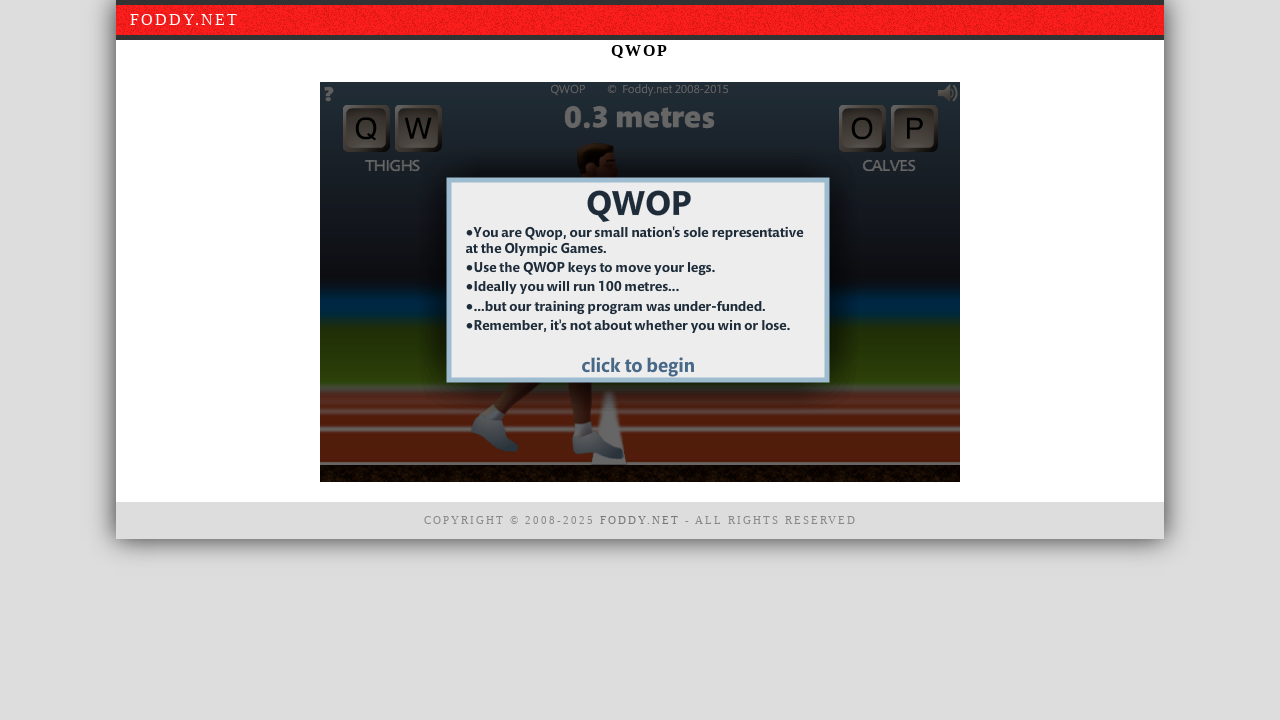

Clicked on the canvas to focus the game at (640, 282) on canvas#window1
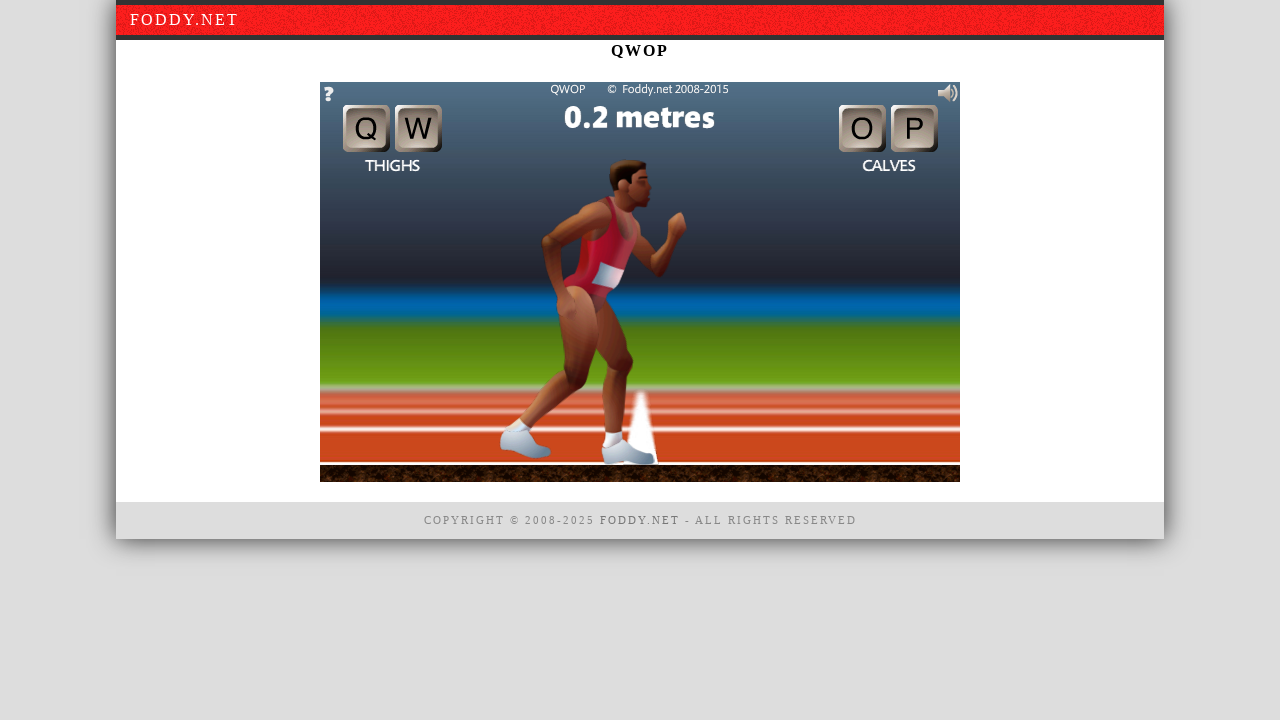

Clicked canvas (interaction 1/5) at (640, 282) on canvas#window1
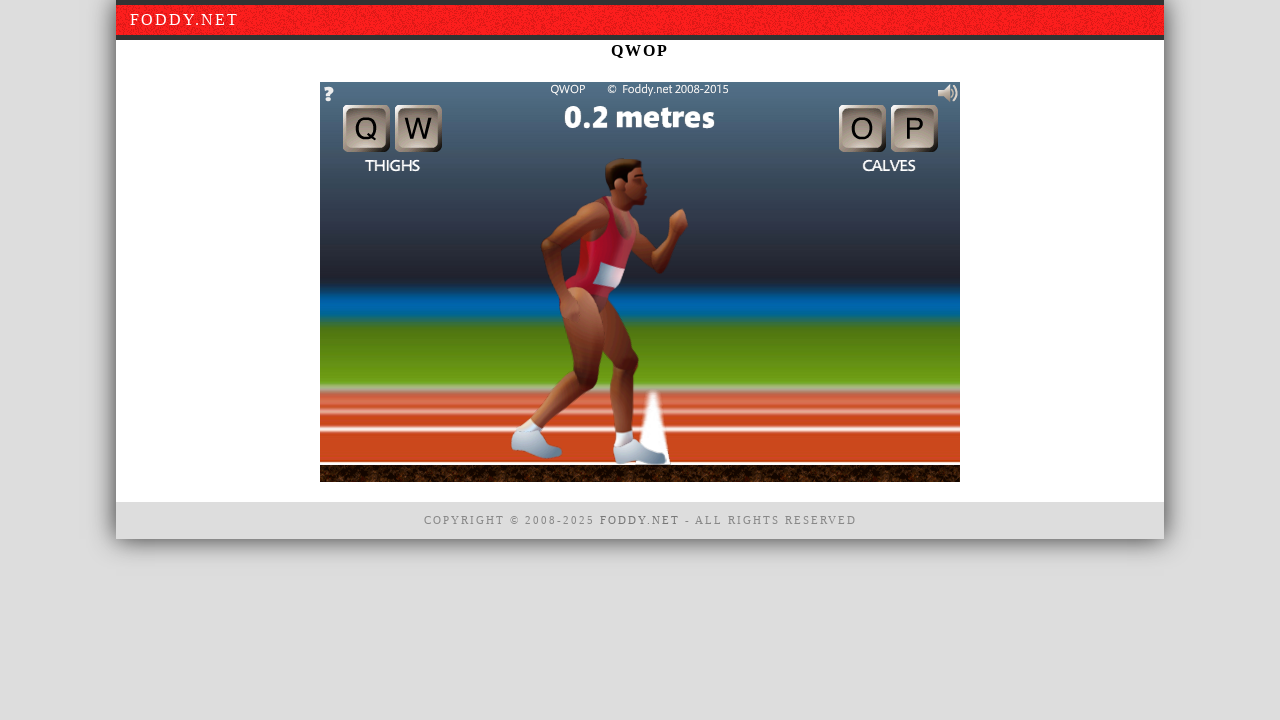

Pressed 'q' key to control runner (interaction 1/5) on canvas#window1
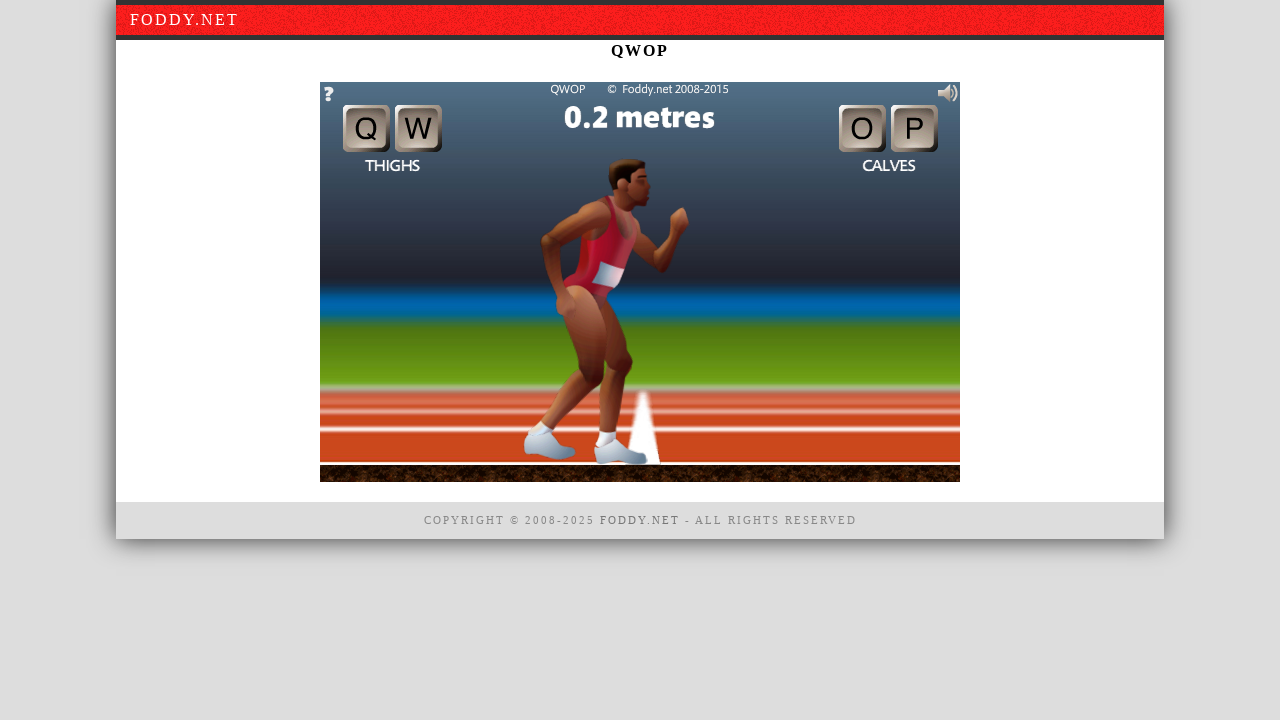

Waited 100ms before next action (interaction 1/5)
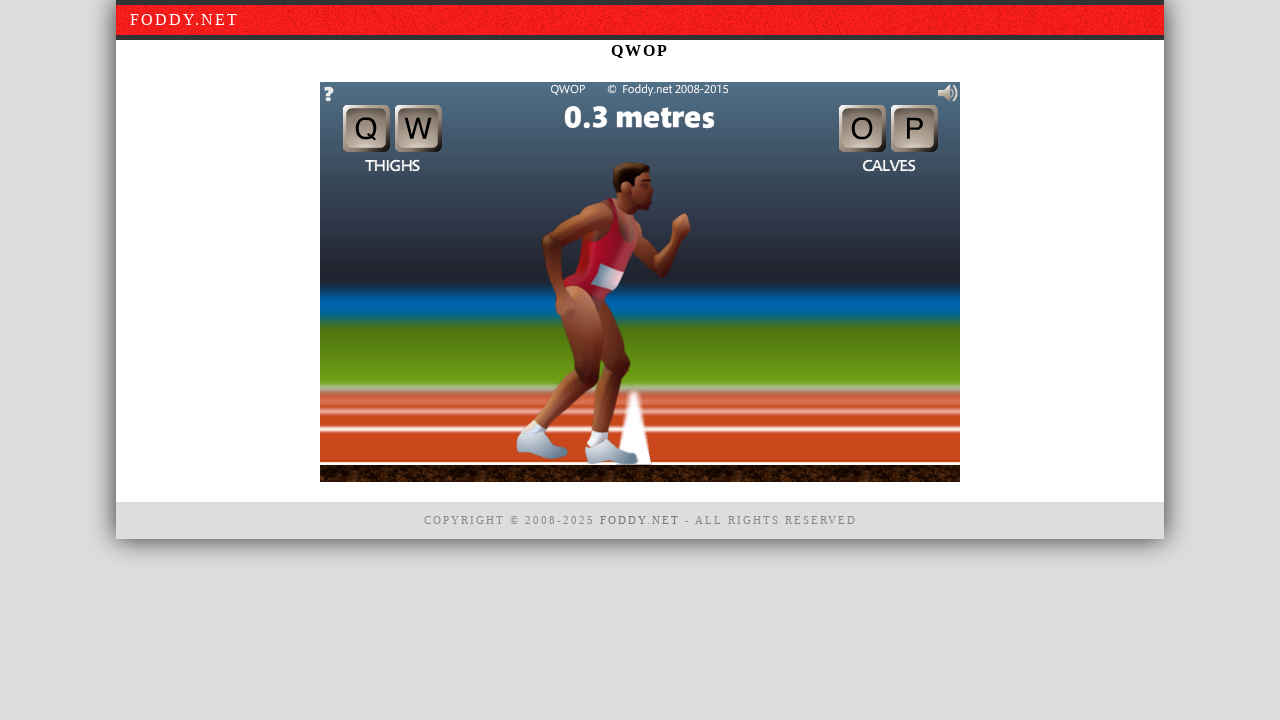

Clicked canvas (interaction 2/5) at (640, 282) on canvas#window1
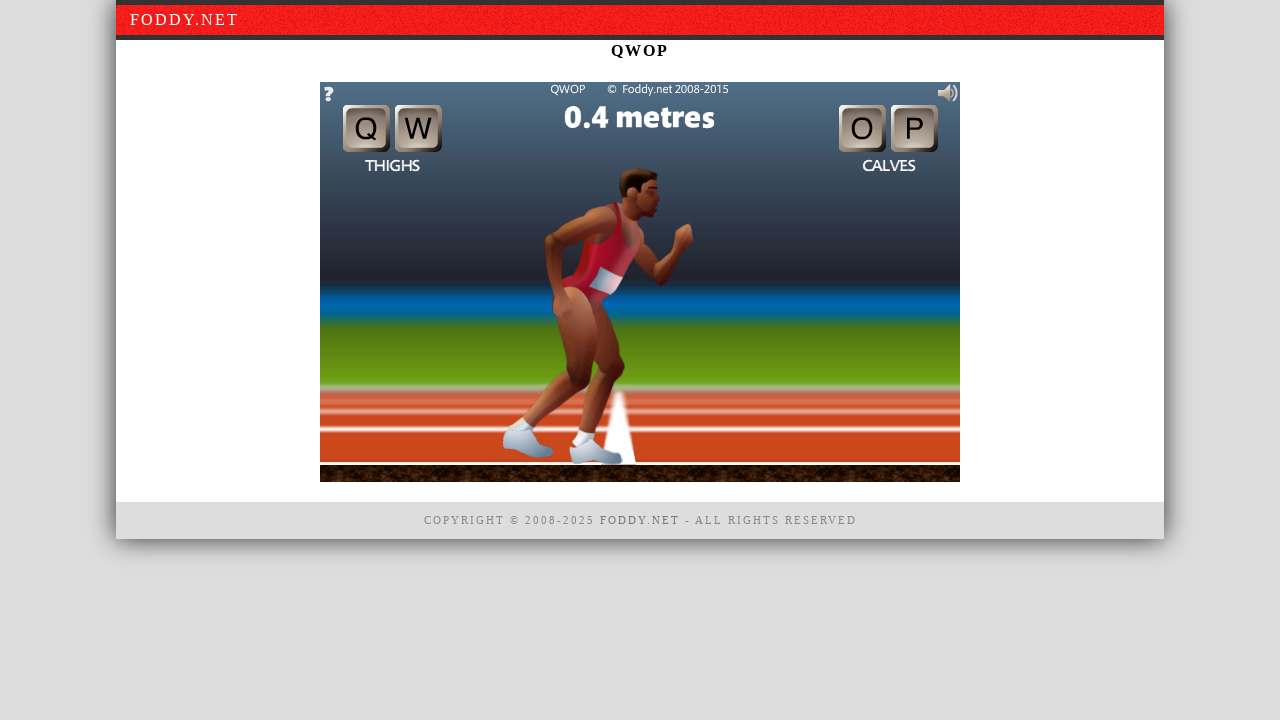

Pressed 'q' key to control runner (interaction 2/5) on canvas#window1
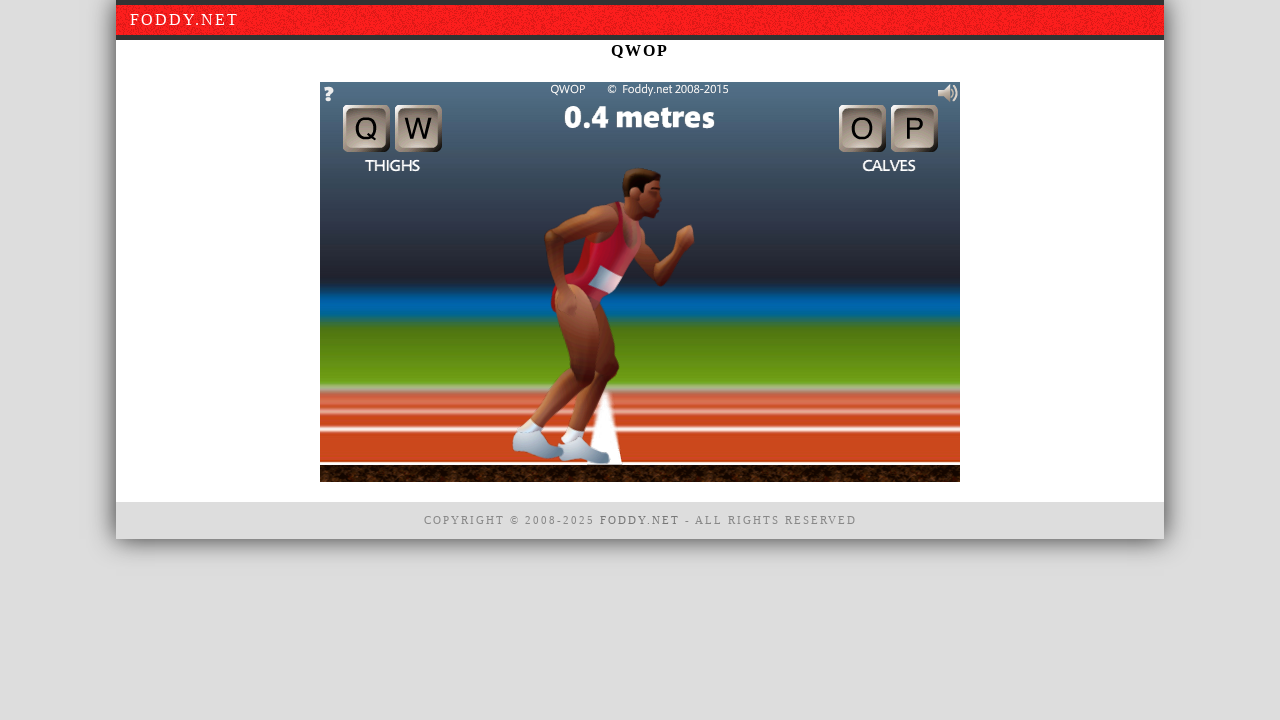

Waited 100ms before next action (interaction 2/5)
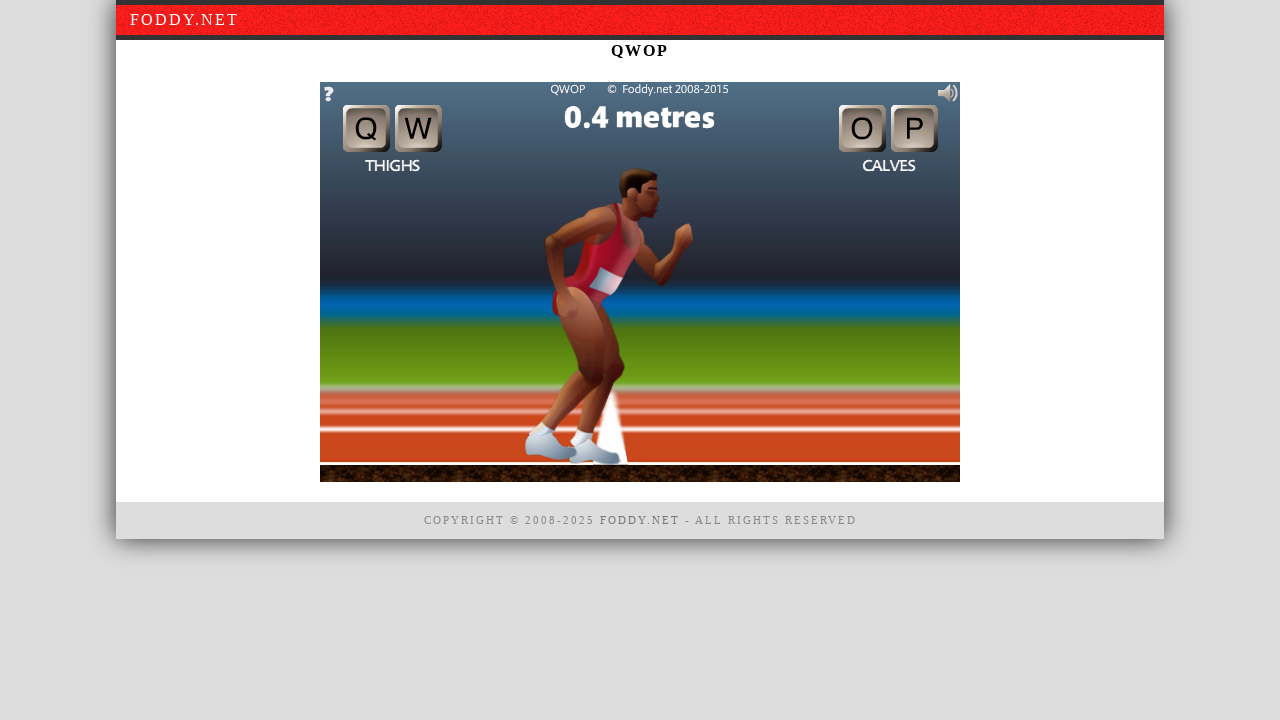

Clicked canvas (interaction 3/5) at (640, 282) on canvas#window1
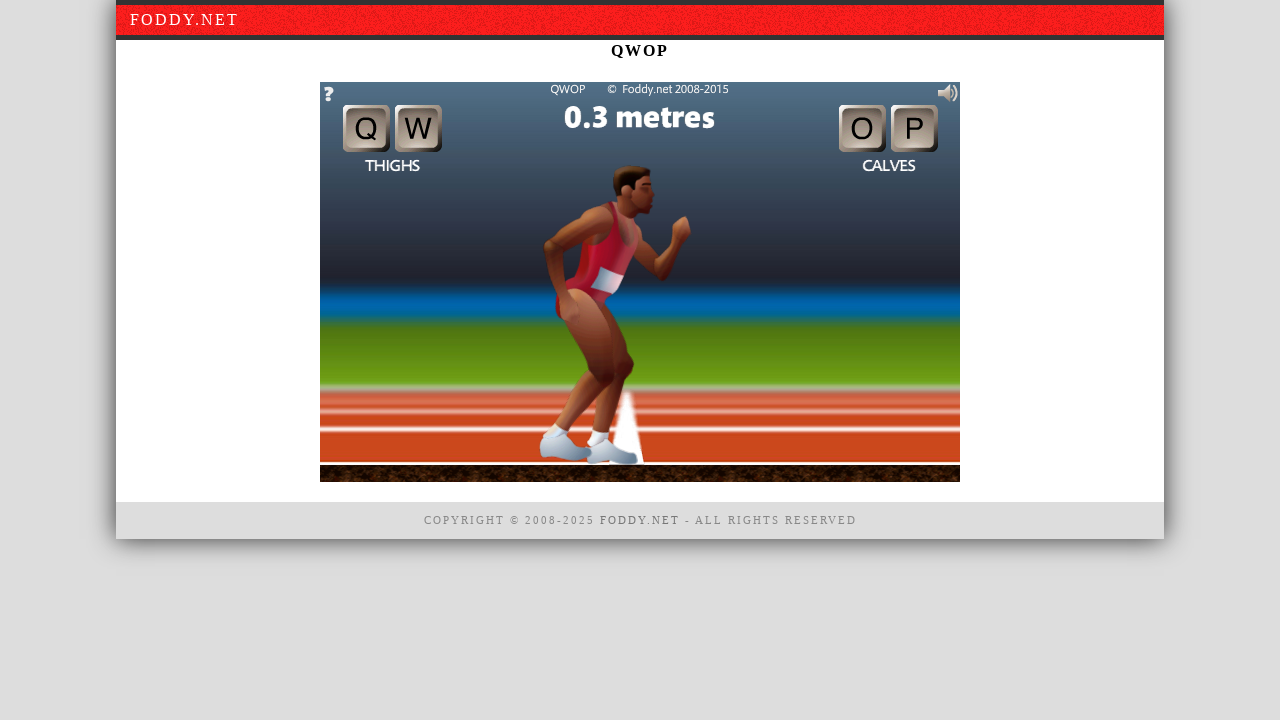

Pressed 'q' key to control runner (interaction 3/5) on canvas#window1
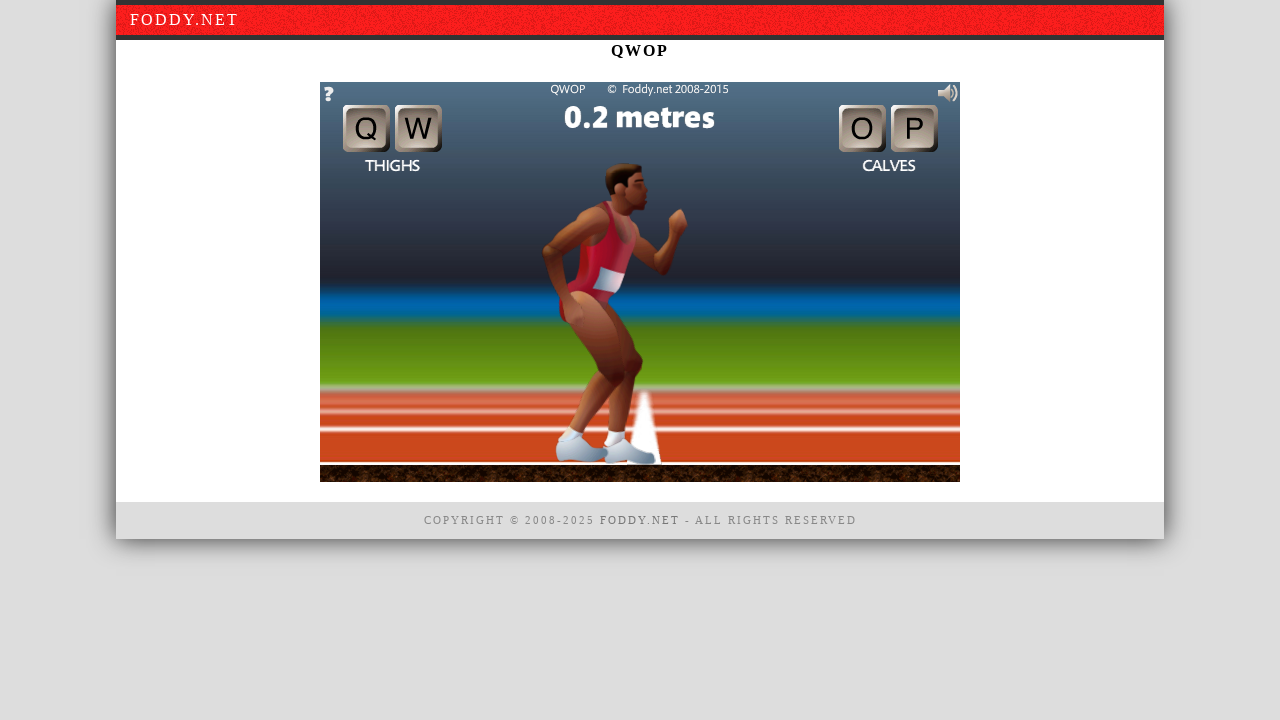

Waited 100ms before next action (interaction 3/5)
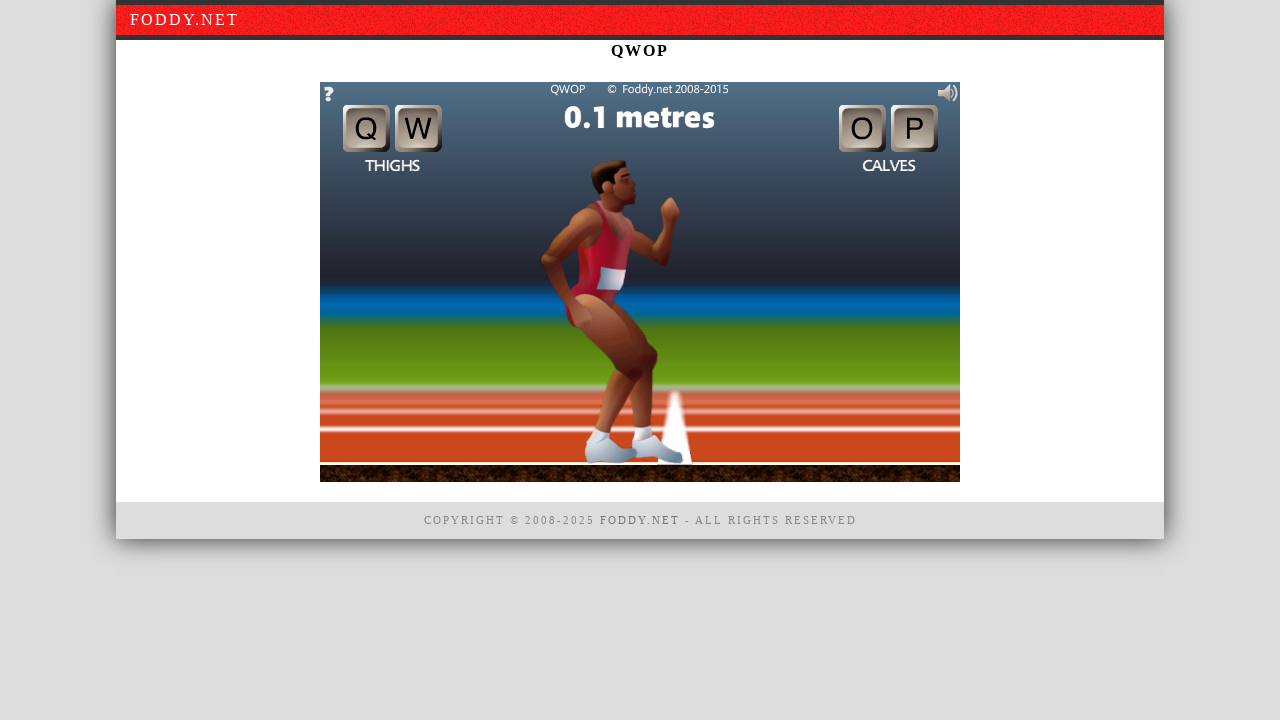

Clicked canvas (interaction 4/5) at (640, 282) on canvas#window1
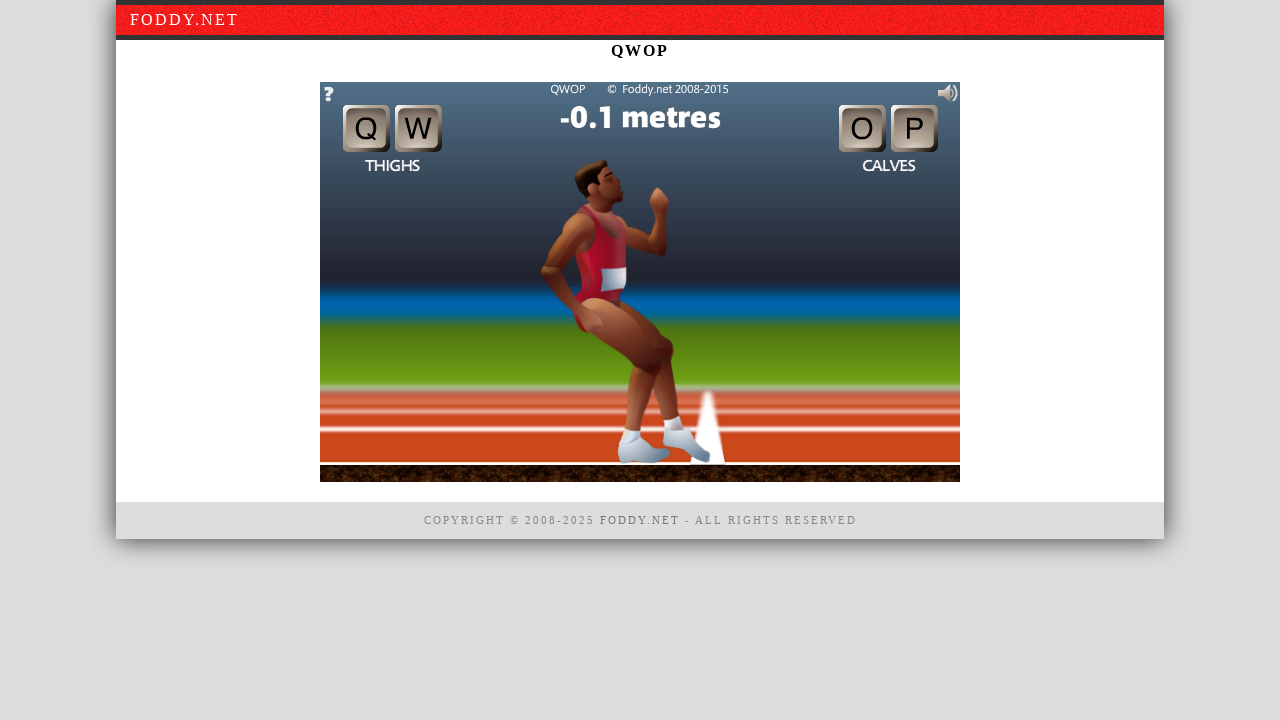

Pressed 'q' key to control runner (interaction 4/5) on canvas#window1
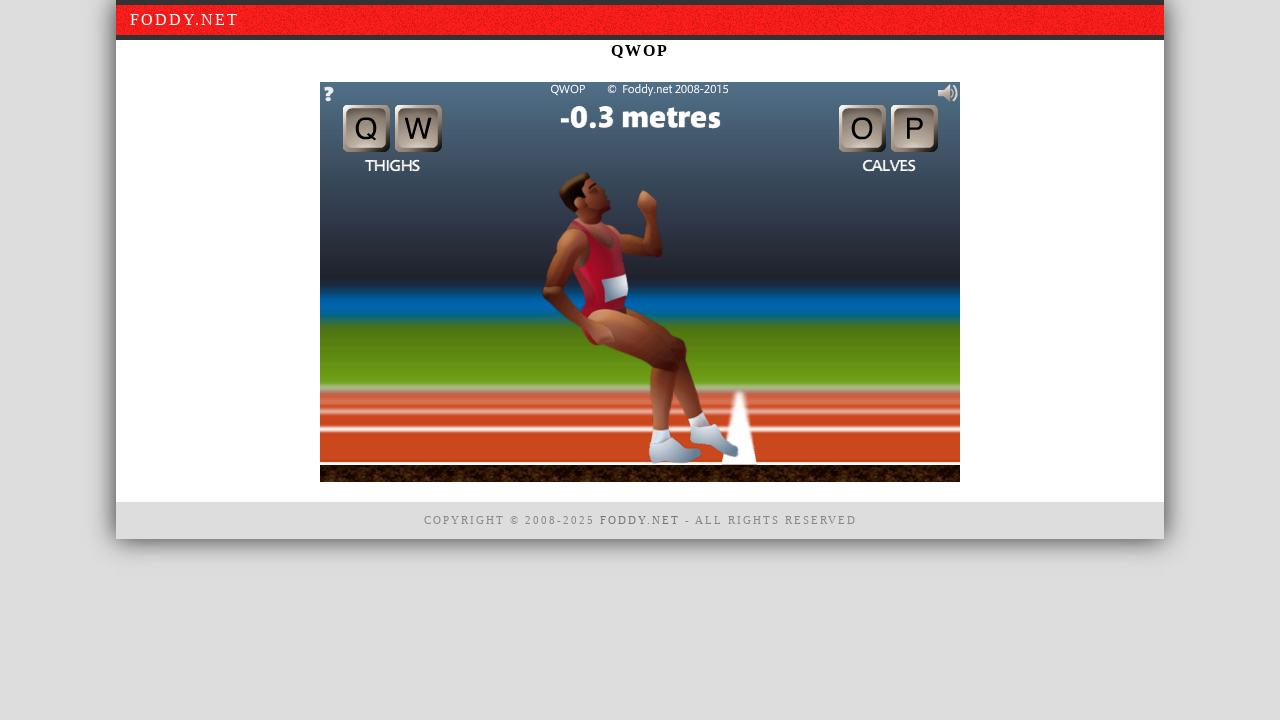

Waited 100ms before next action (interaction 4/5)
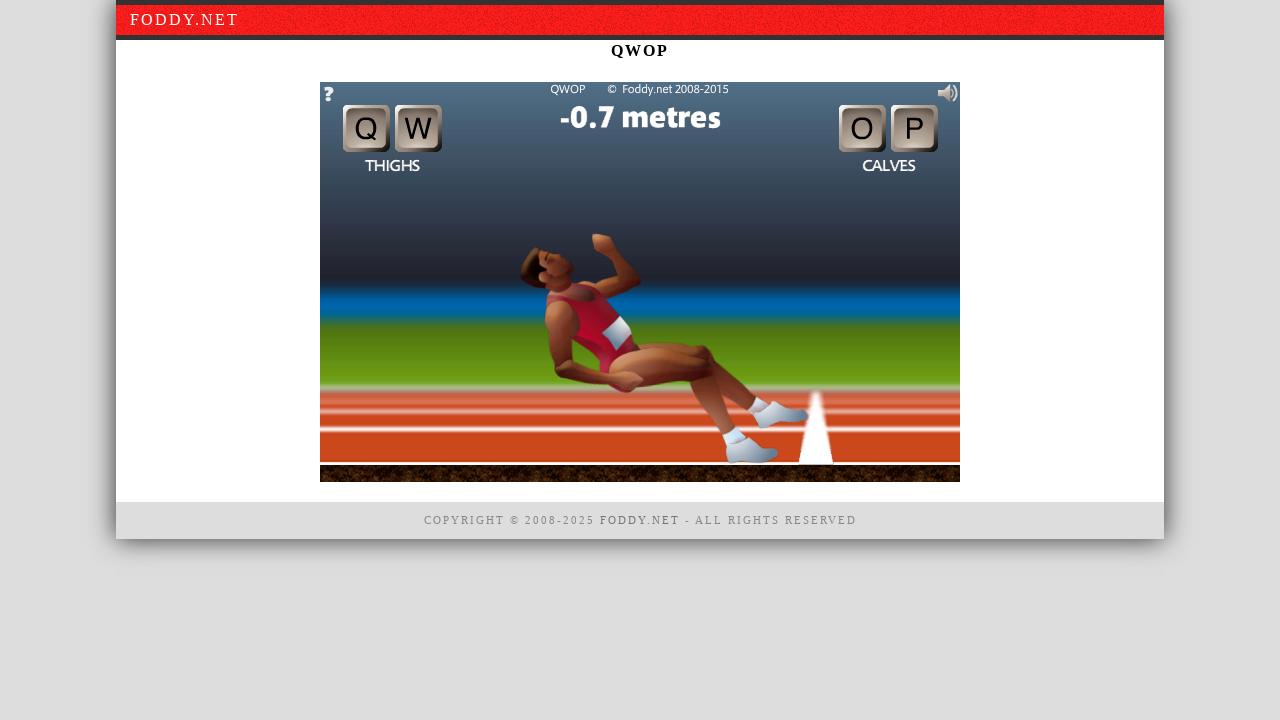

Clicked canvas (interaction 5/5) at (640, 282) on canvas#window1
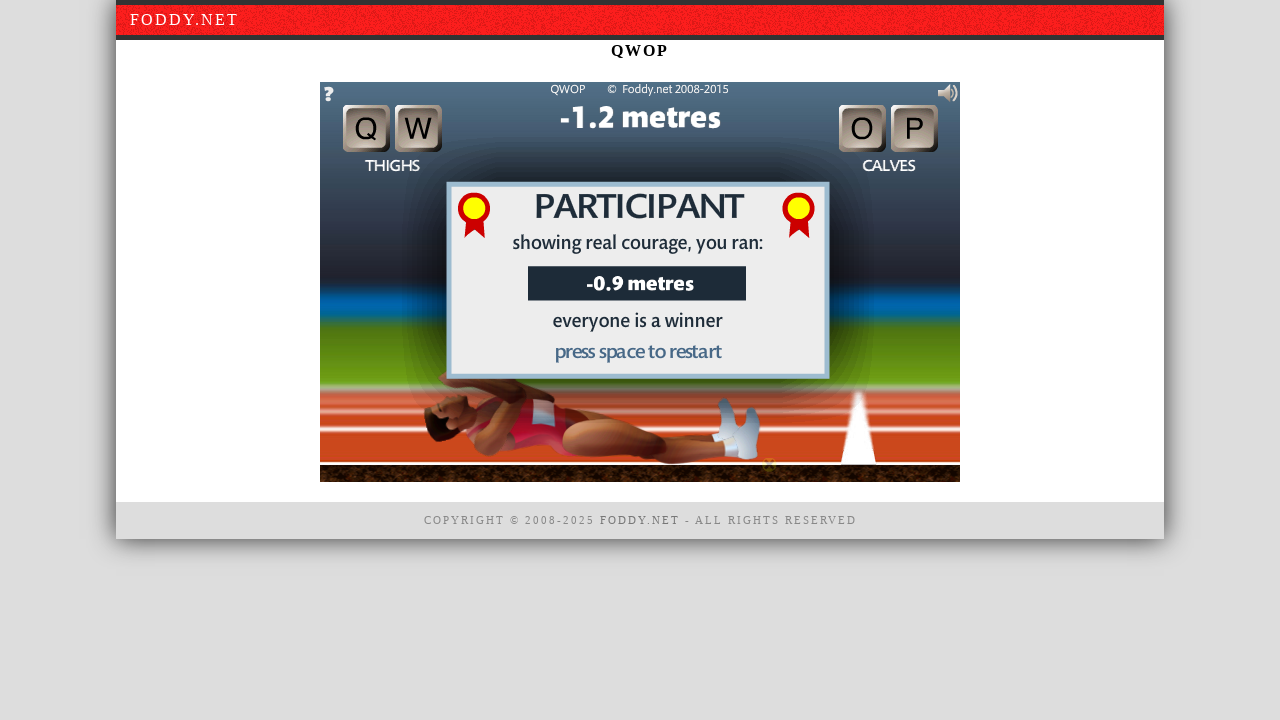

Pressed 'q' key to control runner (interaction 5/5) on canvas#window1
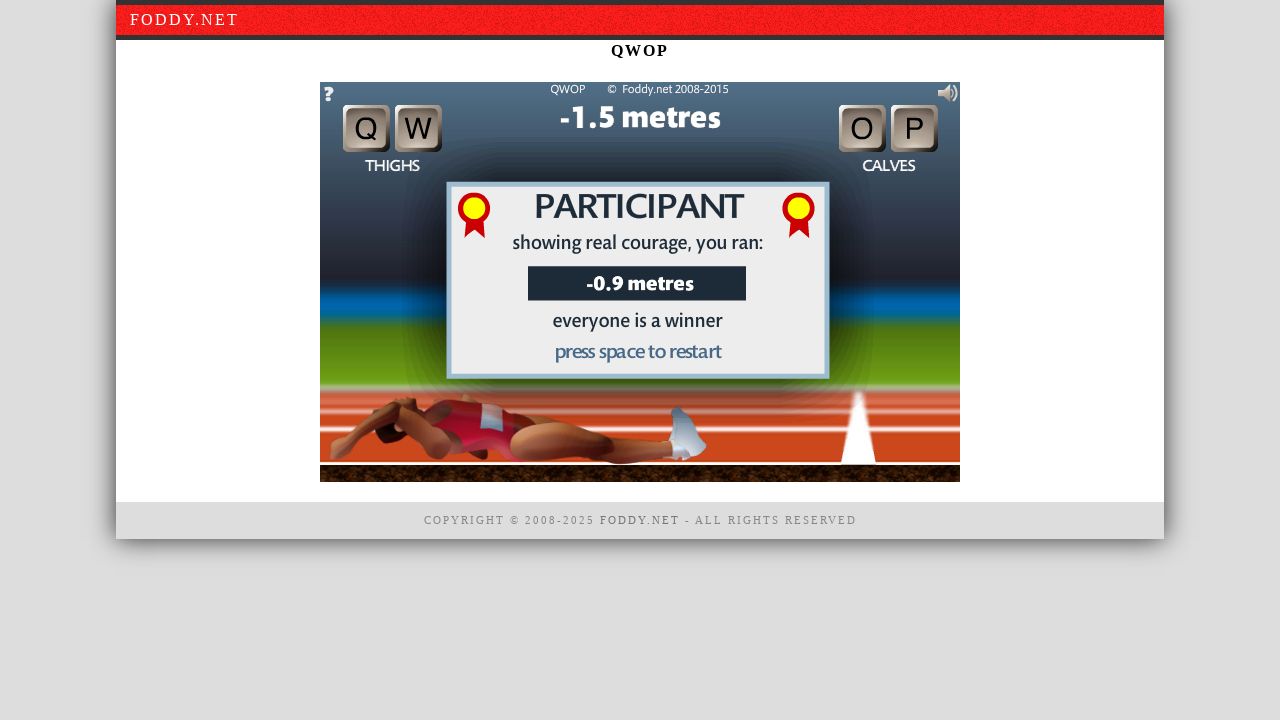

Waited 100ms before next action (interaction 5/5)
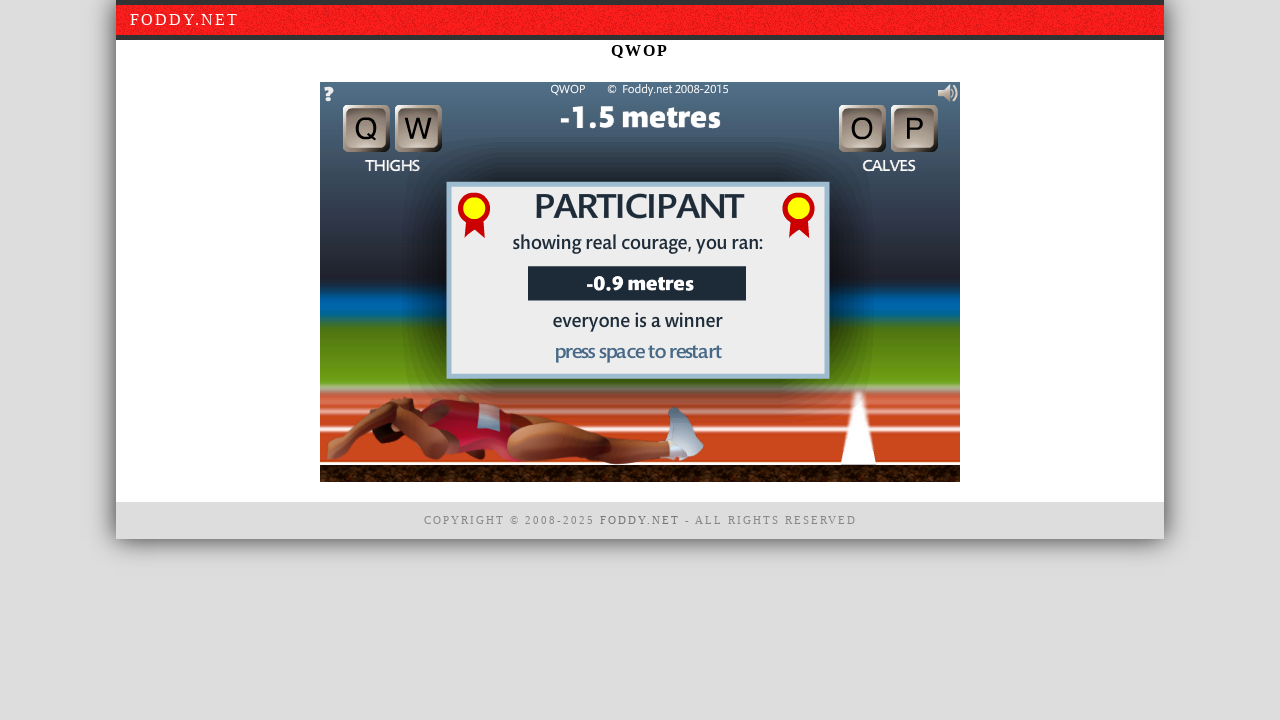

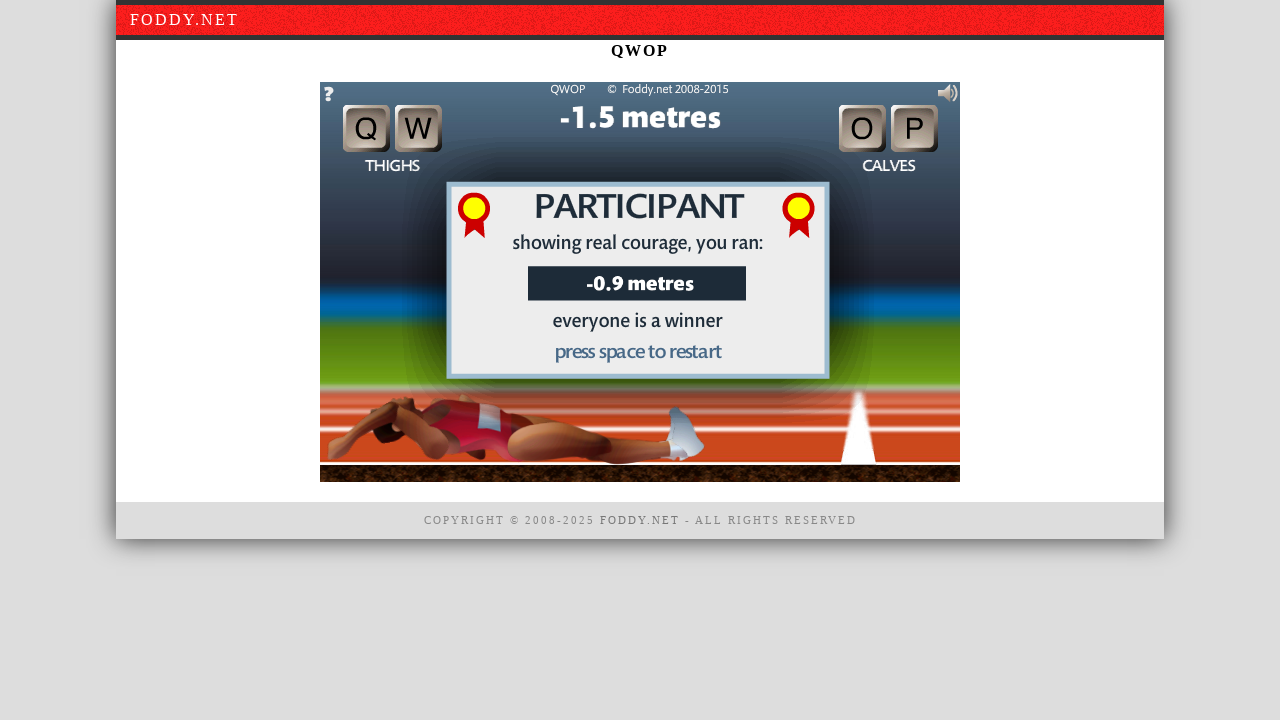